Tests that clicking on the website logo redirects the user back to the main homepage.

Starting URL: https://rtmis.ru/pacientu/servisy-k-vrachu/

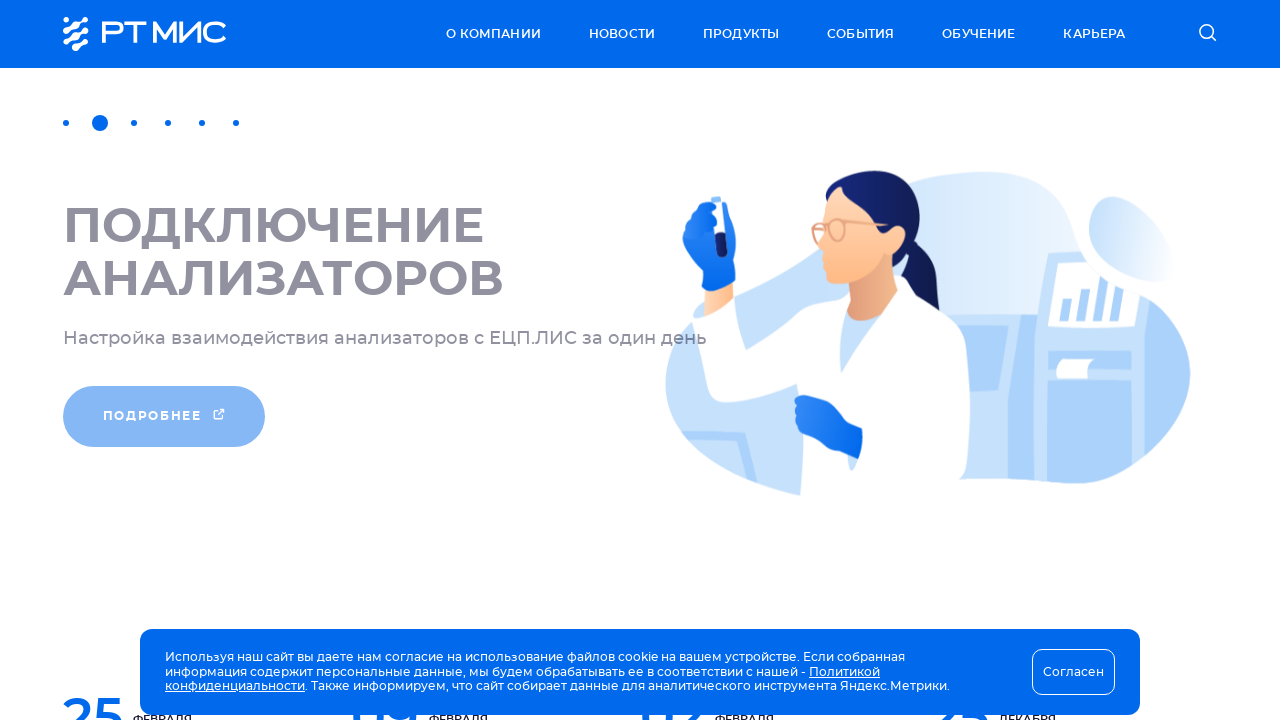

Clicked on the website logo at (151, 34) on .logo
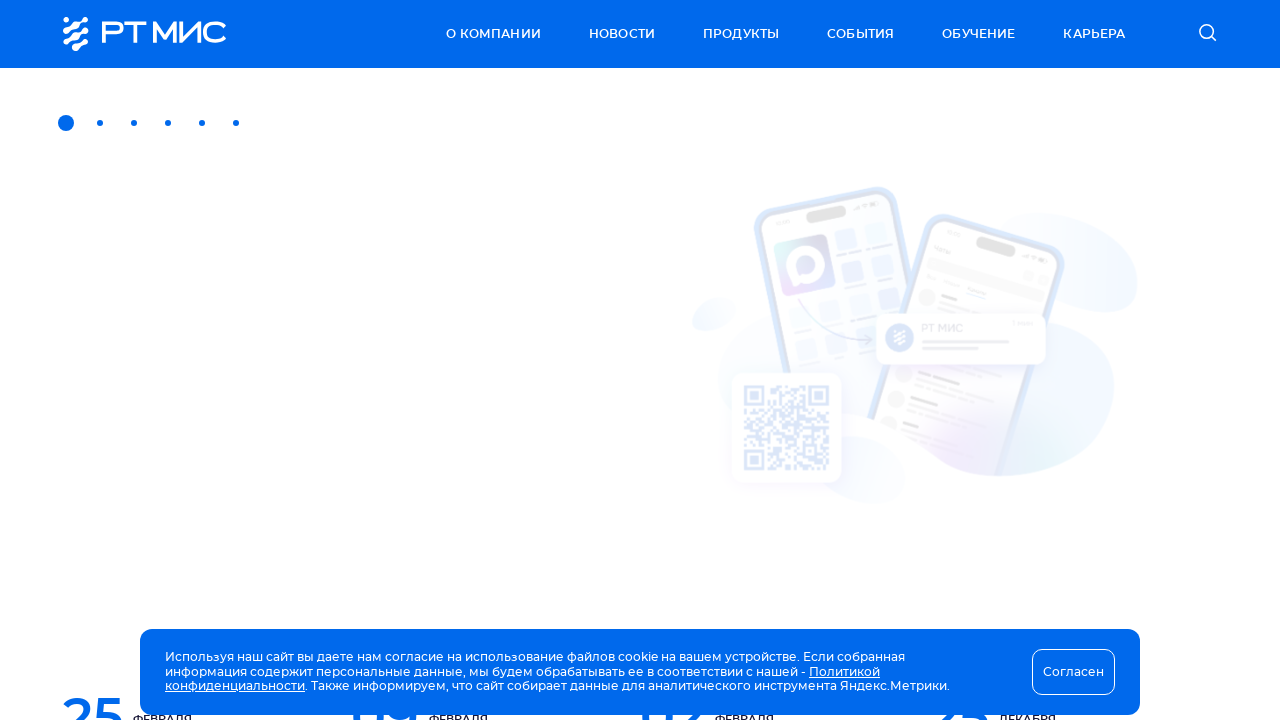

Verified redirect to main homepage at https://rtmis.ru/
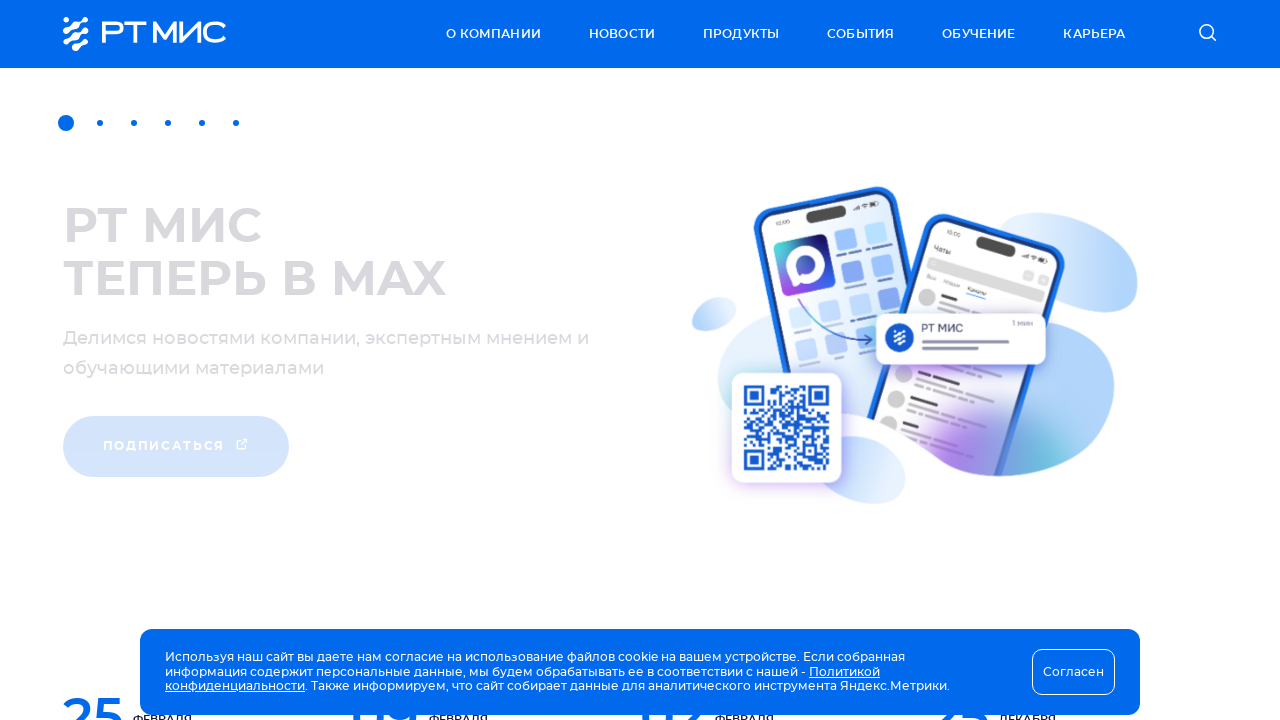

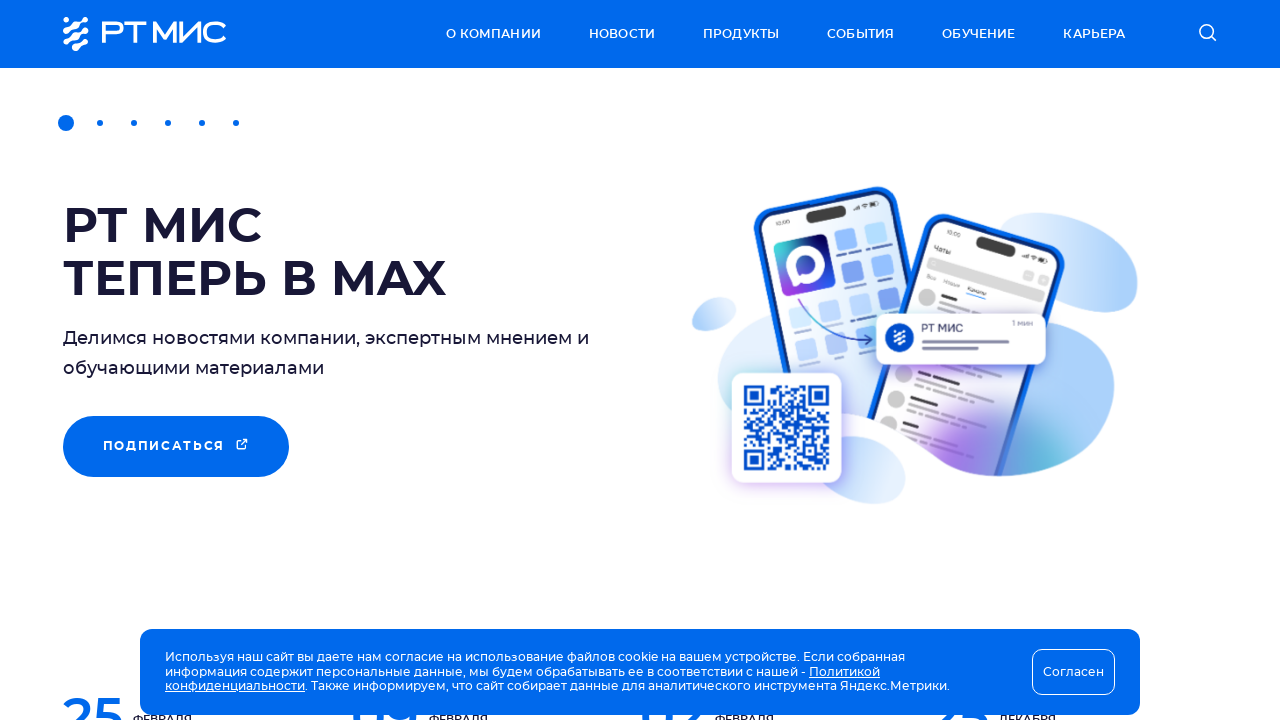